Tests input functionality by navigating to inputs page and entering numeric values

Starting URL: https://the-internet.herokuapp.com/

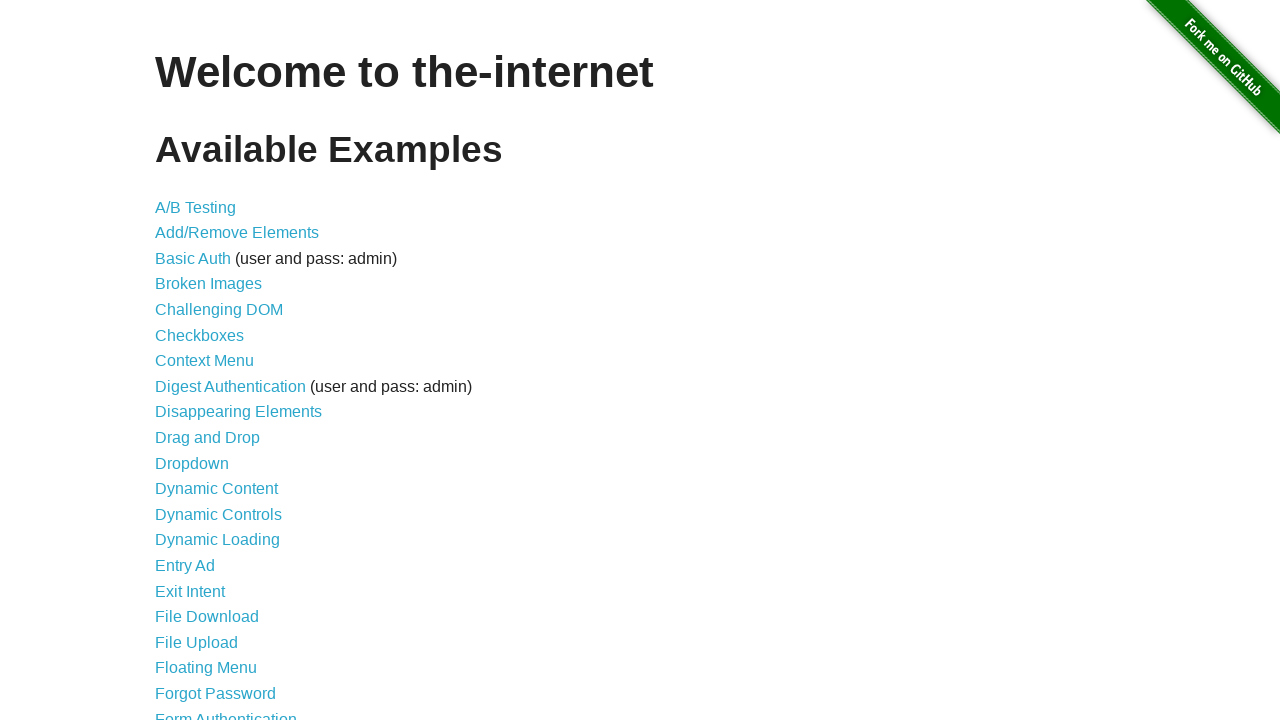

Clicked on Inputs link at (176, 361) on xpath=//a[.='Inputs']
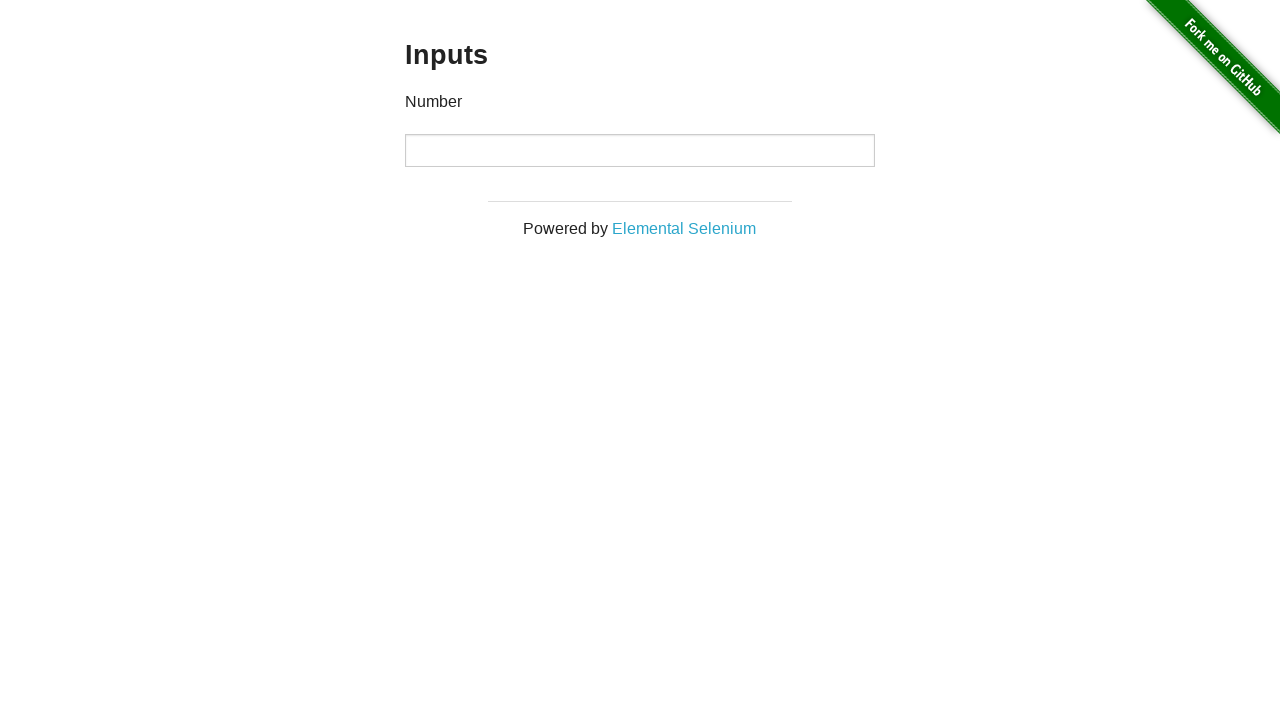

Filled input field with numeric value '123' on //input[1]
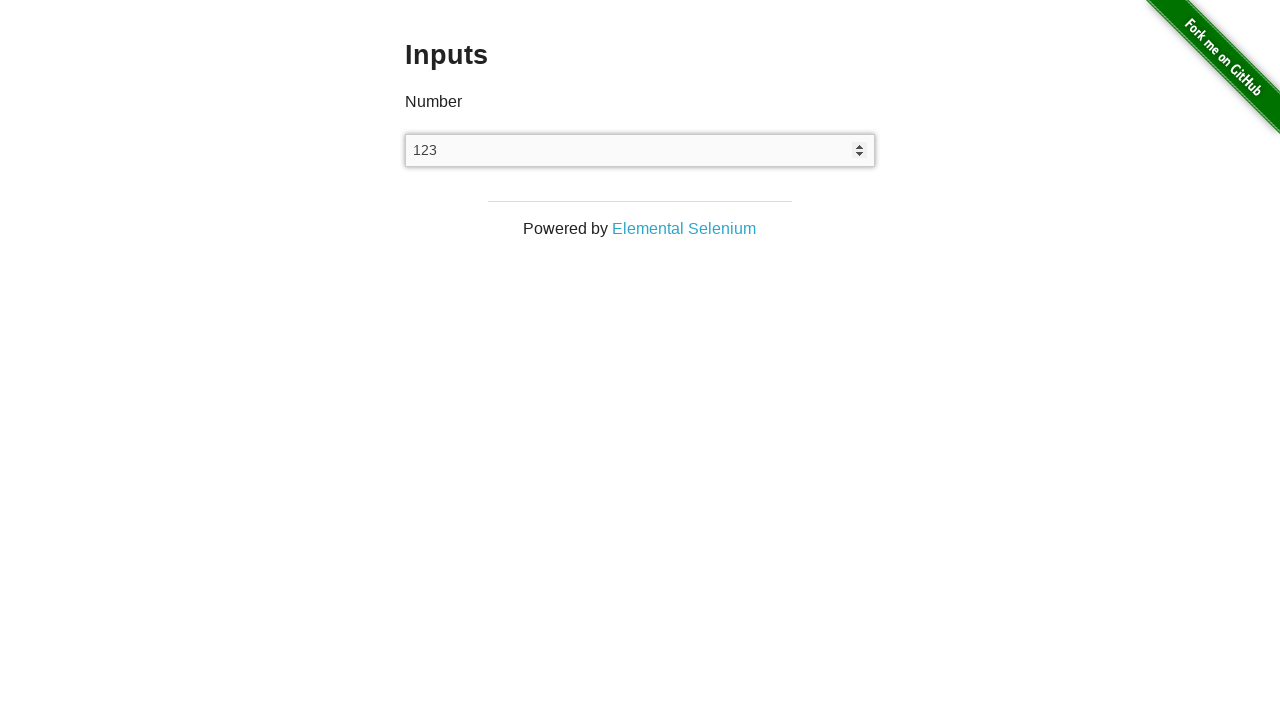

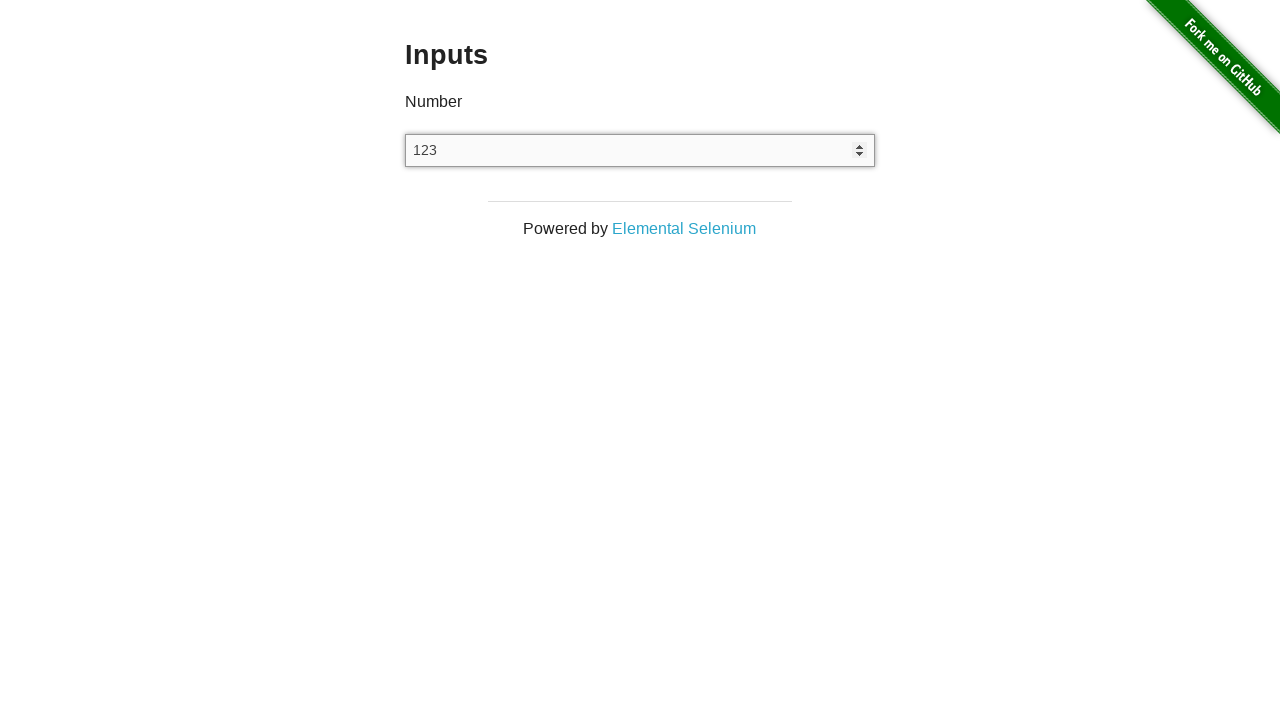